Tests radio button interaction by iterating through a group of radio buttons and selecting the one with value "Cheese"

Starting URL: http://www.echoecho.com/htmlforms10.htm

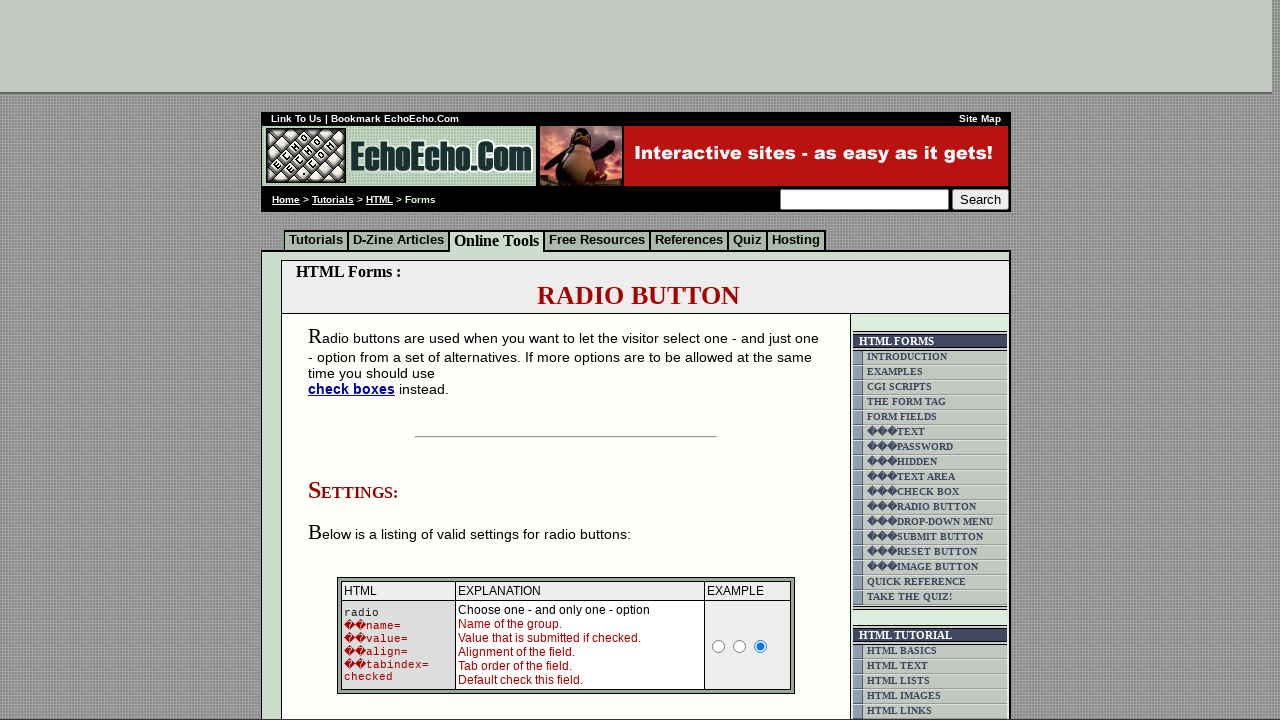

Waited for radio buttons in group1 to be present
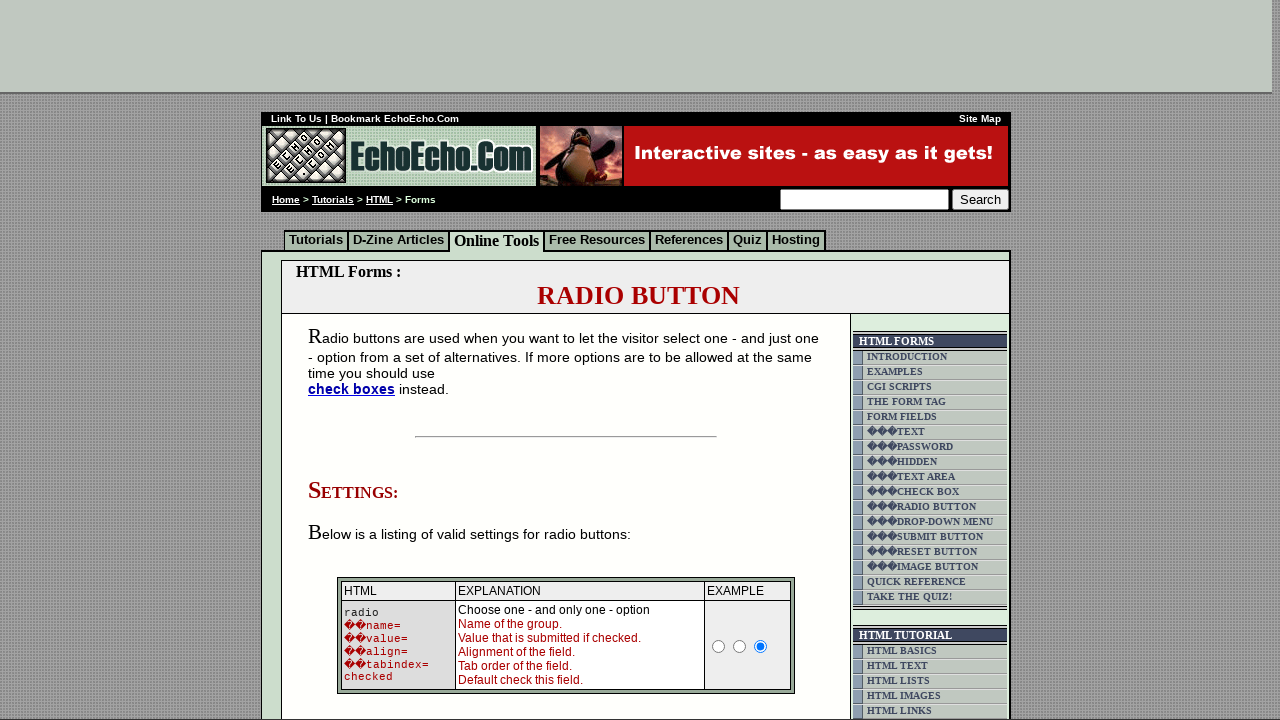

Located all radio buttons in group1
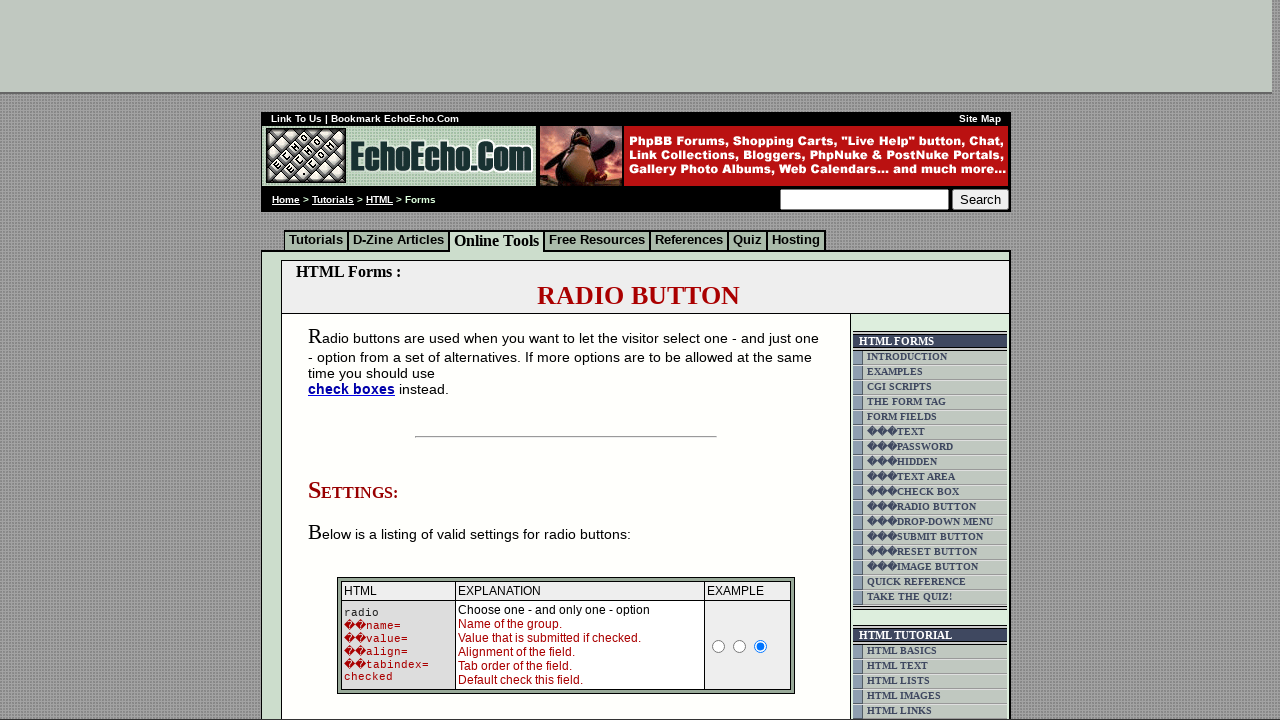

Found 3 radio buttons in the group
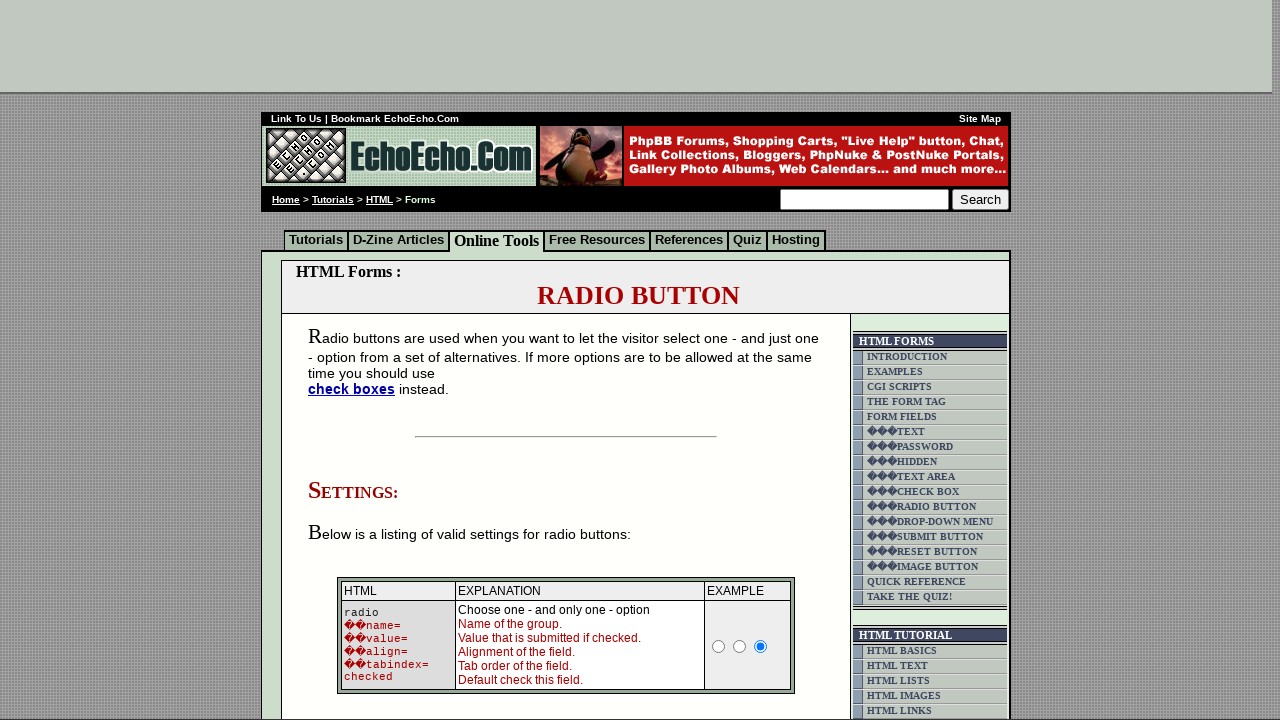

Retrieved value attribute from radio button 1: 'Milk'
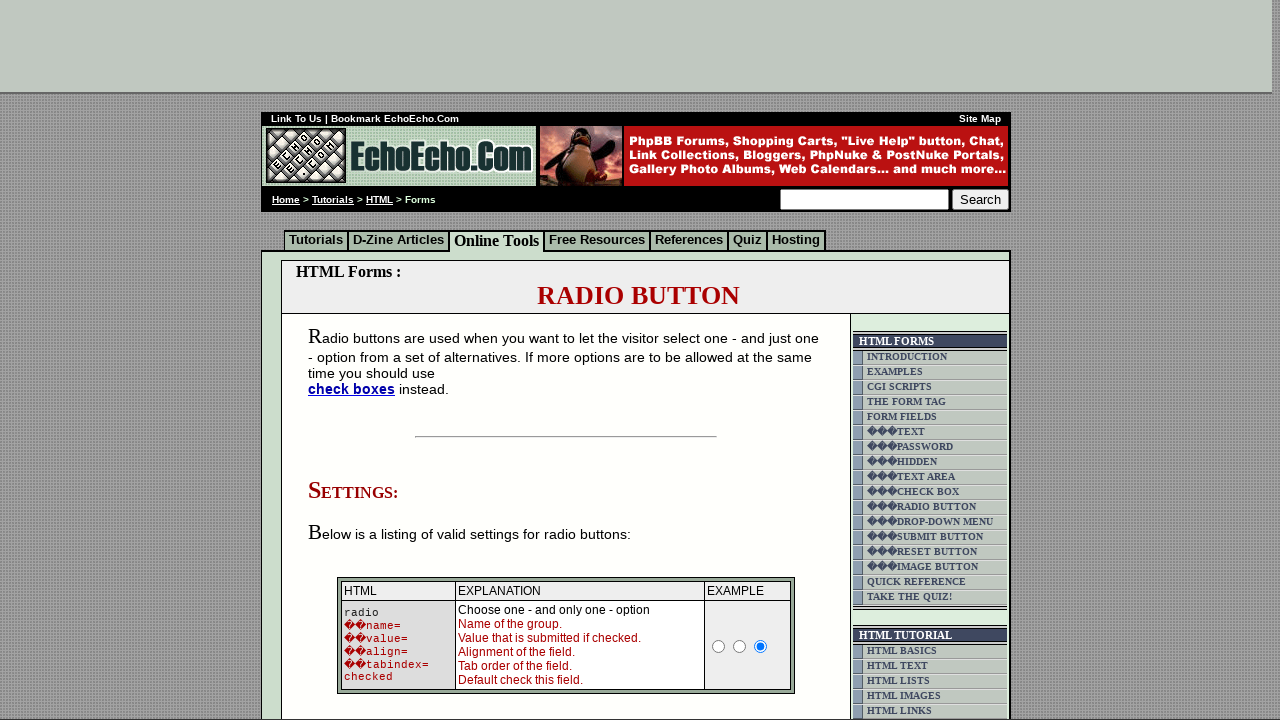

Retrieved value attribute from radio button 2: 'Butter'
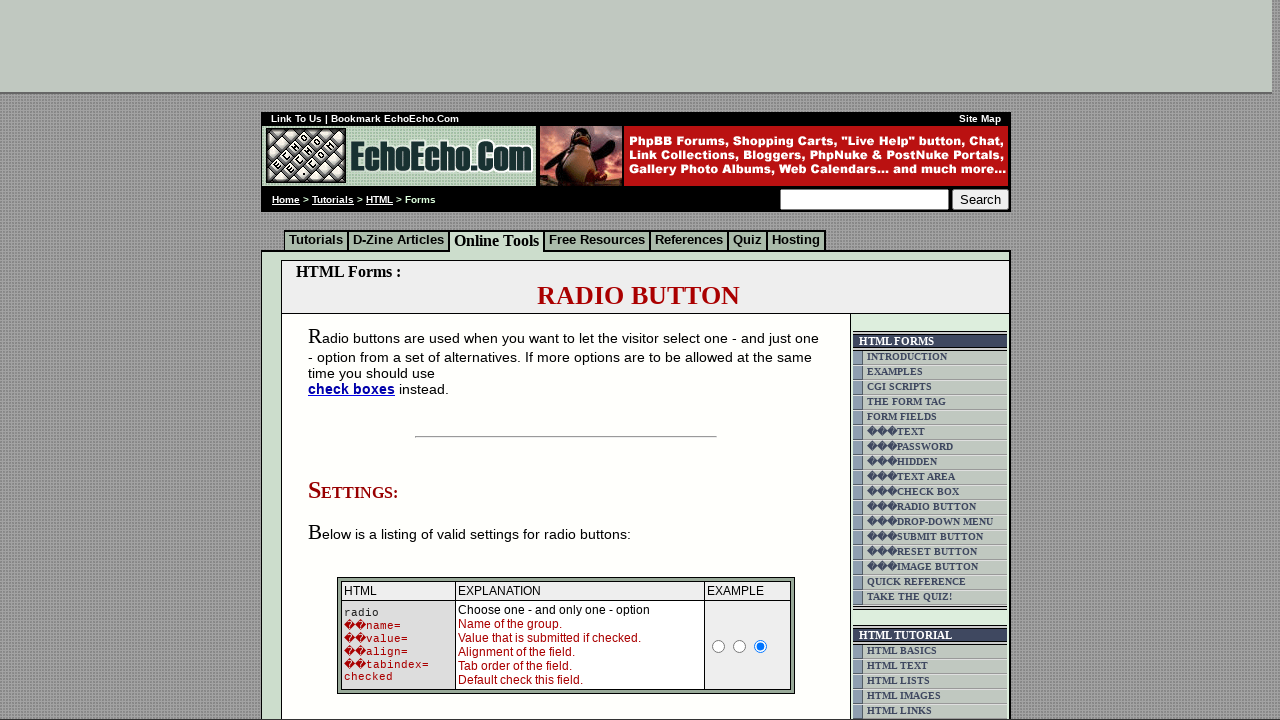

Retrieved value attribute from radio button 3: 'Cheese'
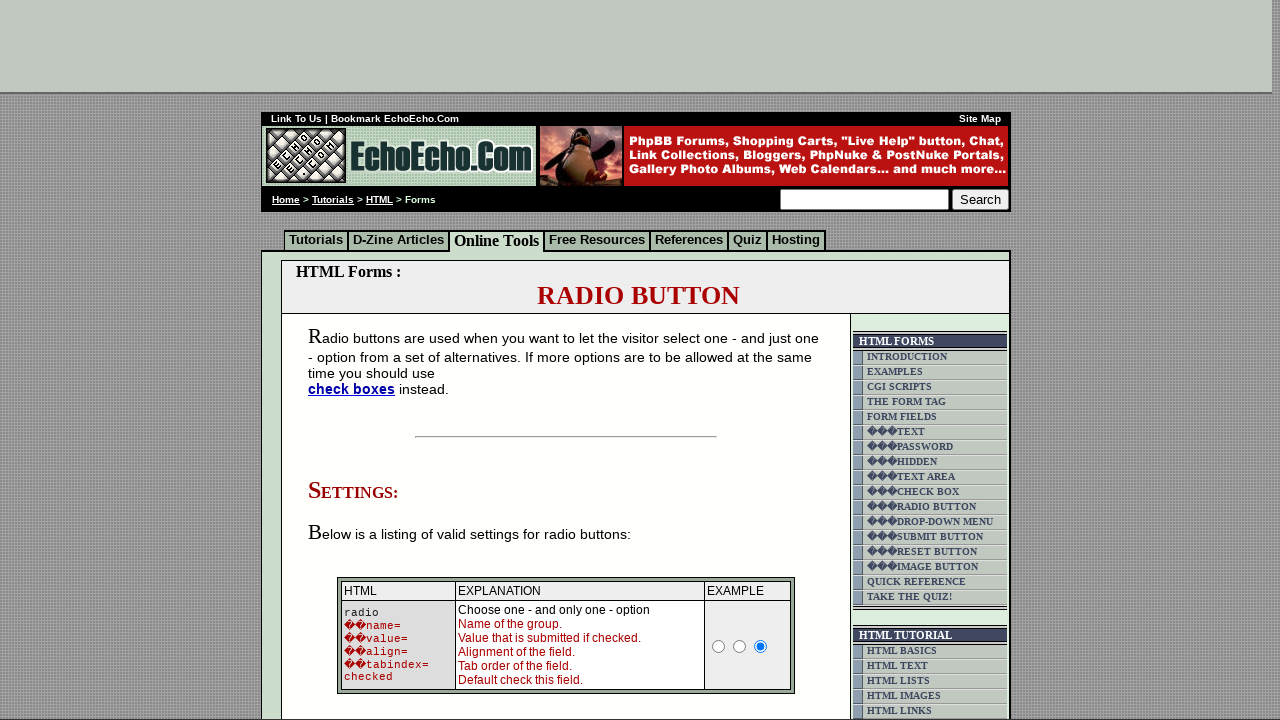

Clicked the radio button with value 'Cheese' at (356, 360) on input[name='group1'] >> nth=2
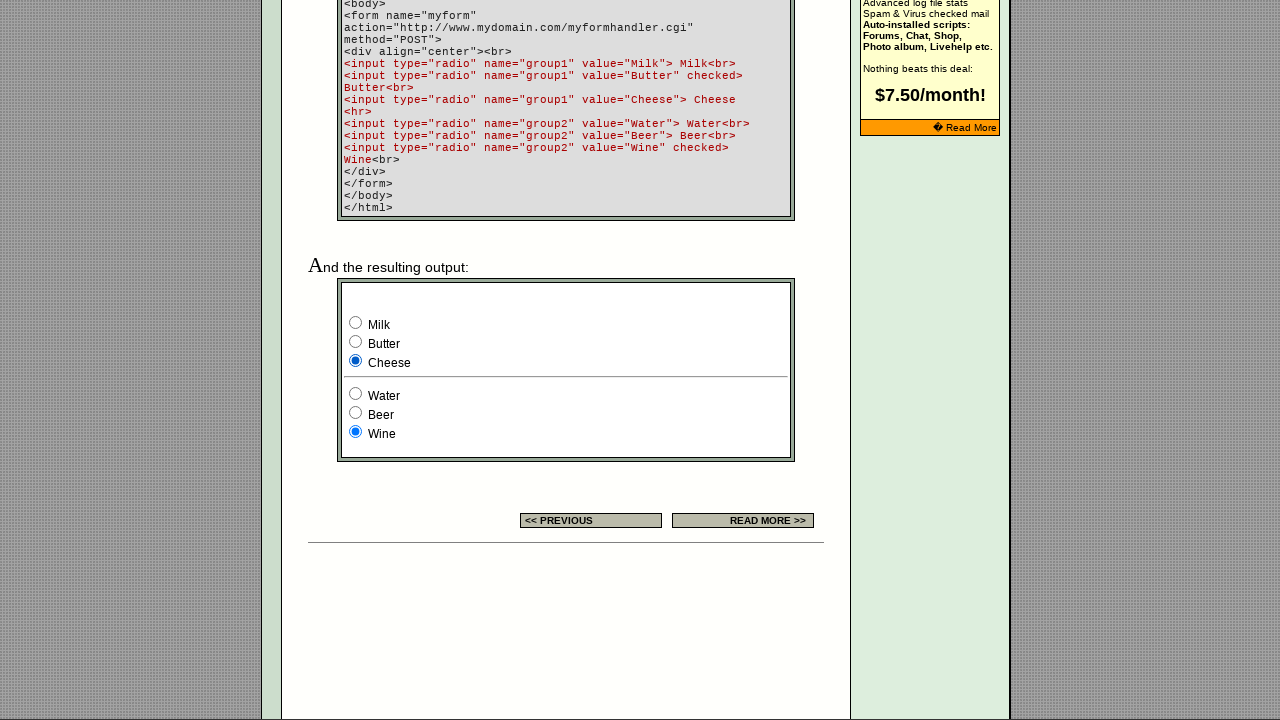

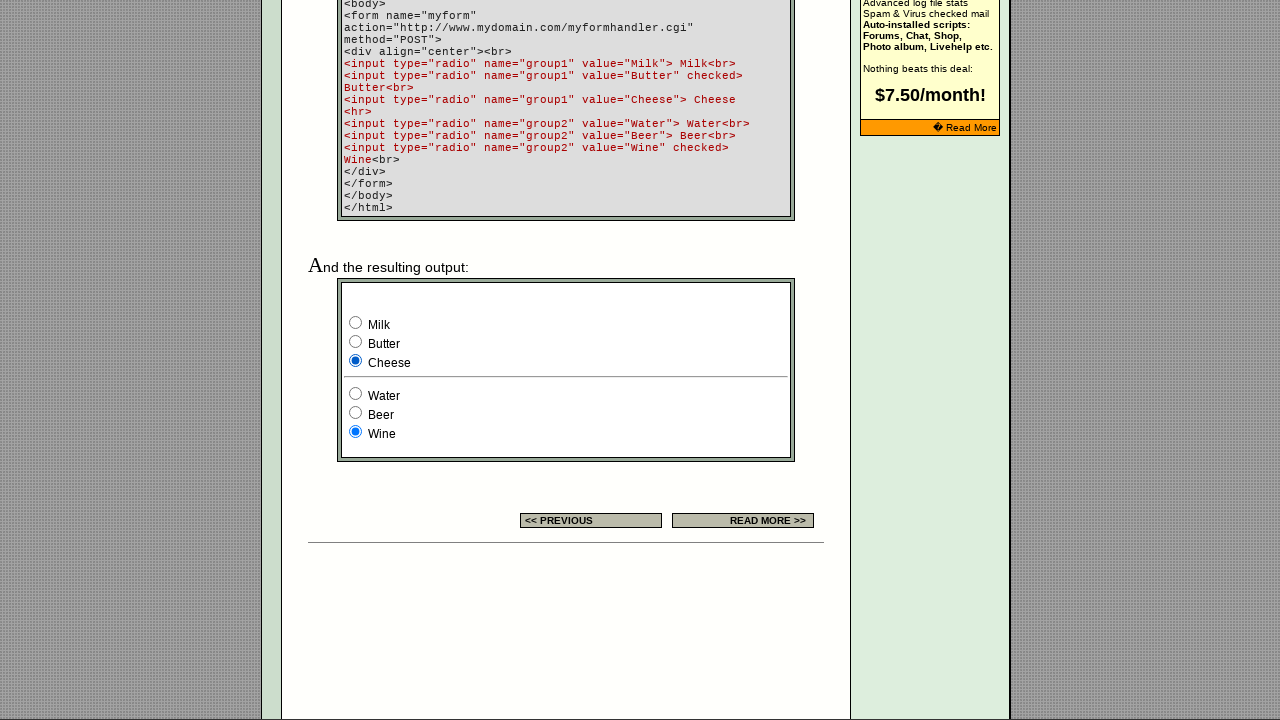